Tests navigation menu interaction by hovering over a "SwitchTo" dropdown and clicking on "Windows" option

Starting URL: https://demo.automationtesting.in/Register.html

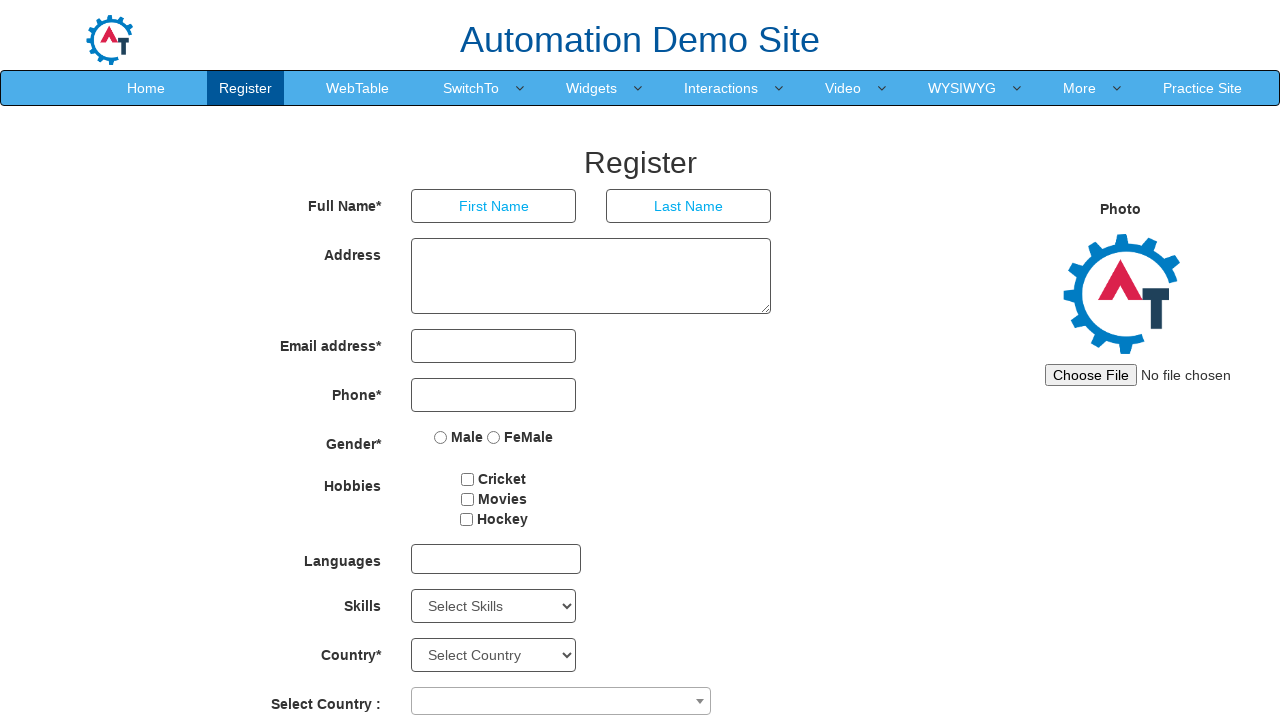

Hovered over 'SwitchTo' dropdown menu
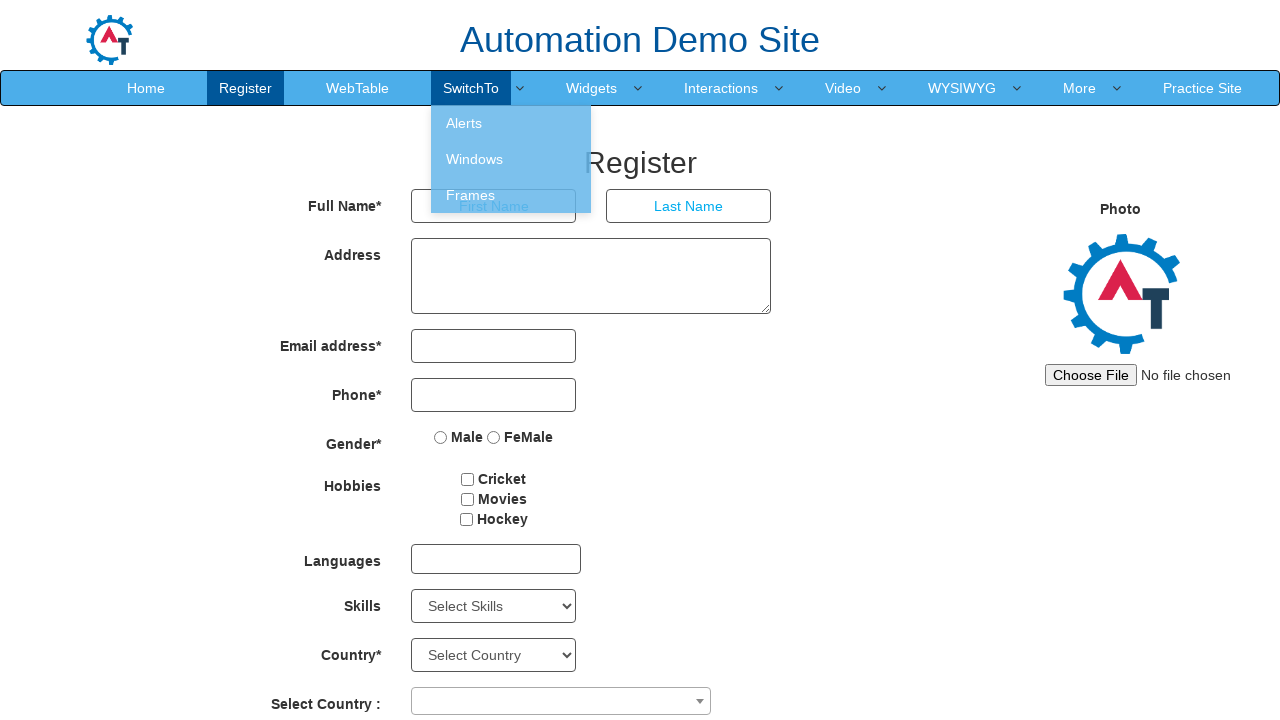

Clicked on 'Windows' option in dropdown
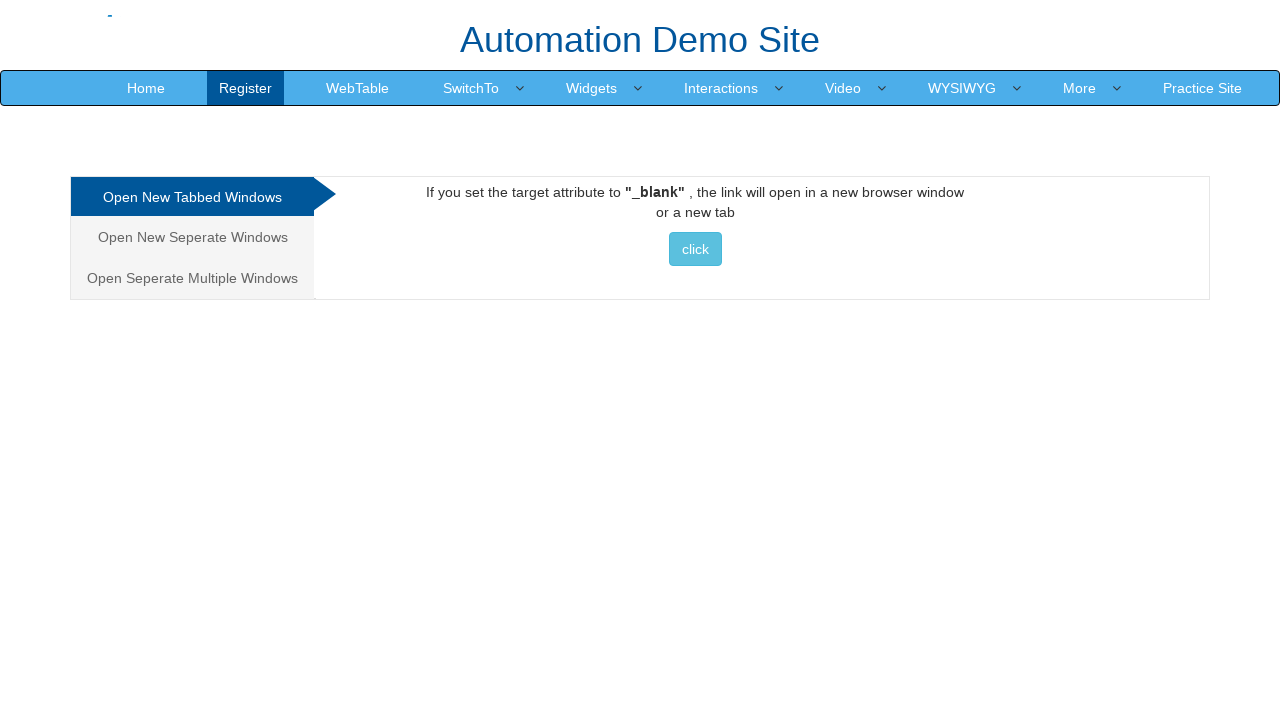

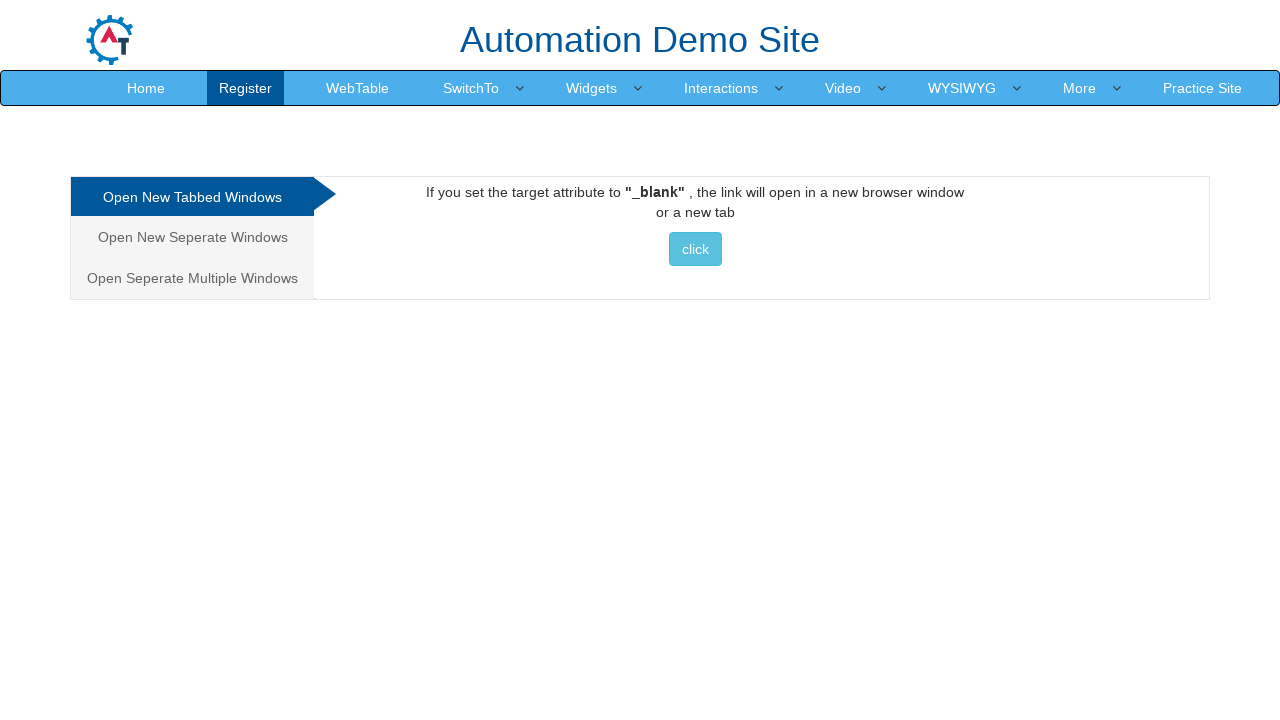